Tests that entering a number below 50 displays the correct error message "Number is too small"

Starting URL: https://kristinek.github.io/site/tasks/enter_a_number

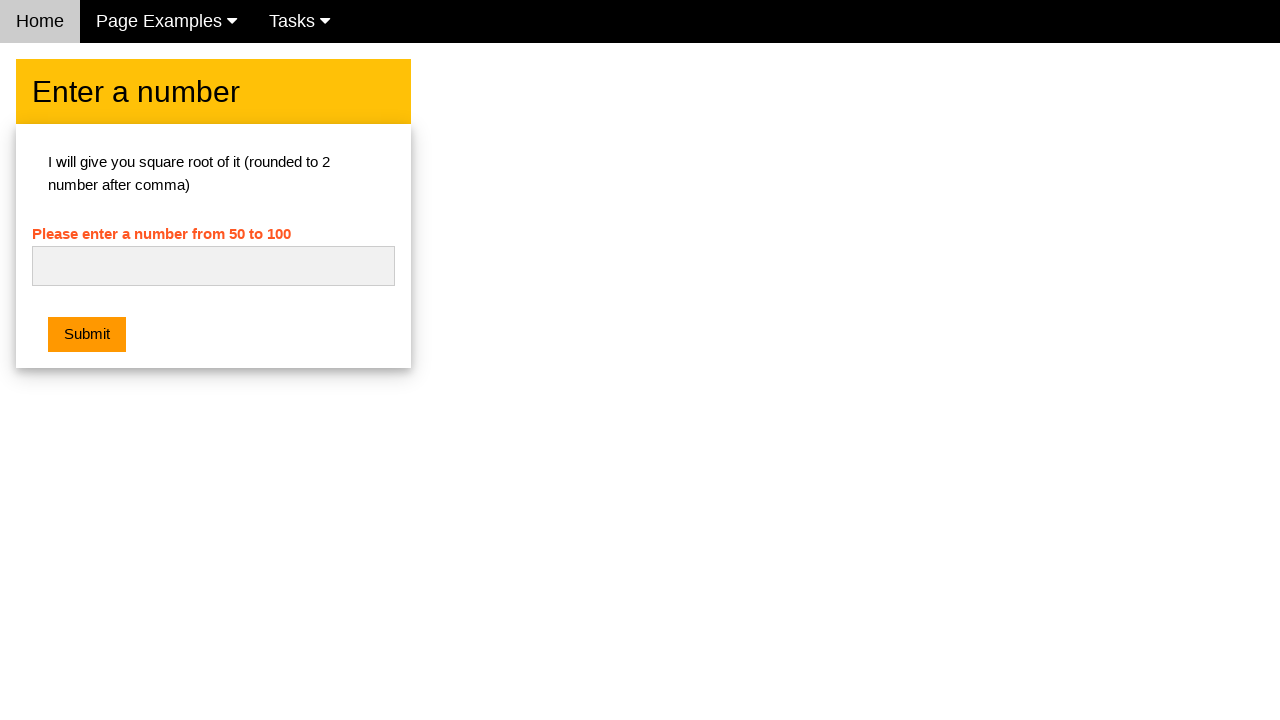

Navigated to enter a number task page
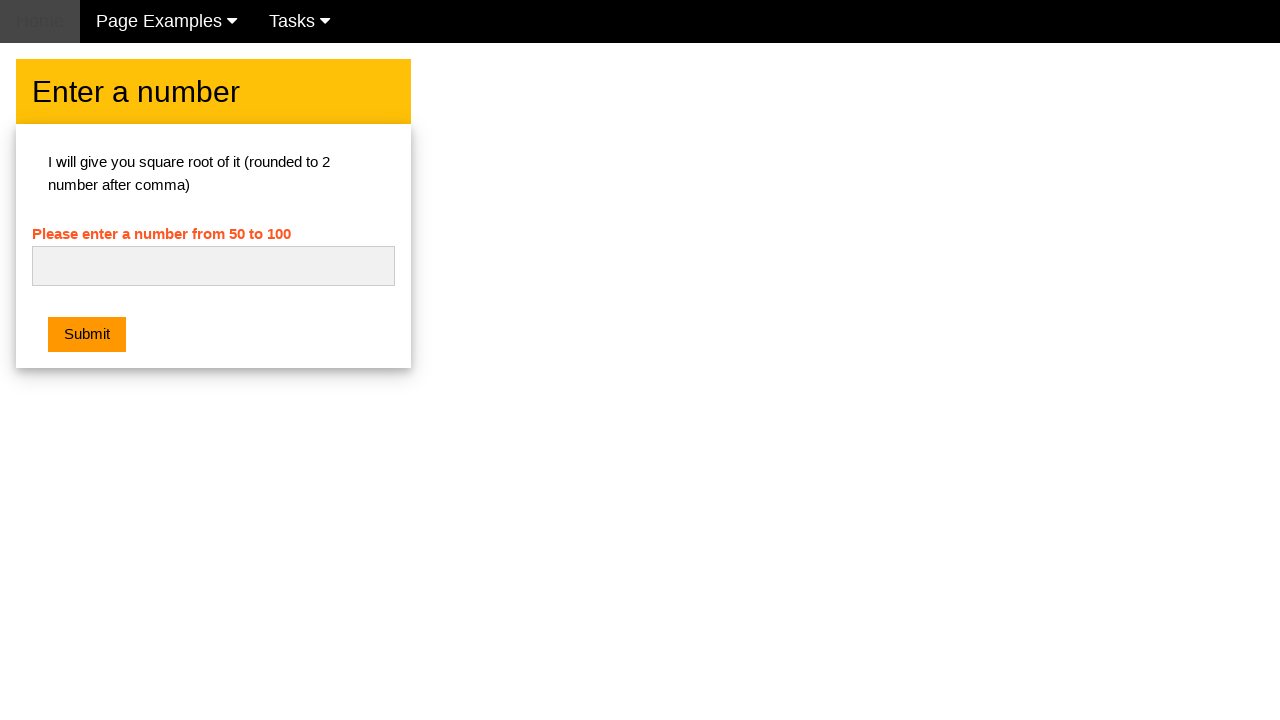

Filled number input field with value '5' on #numb
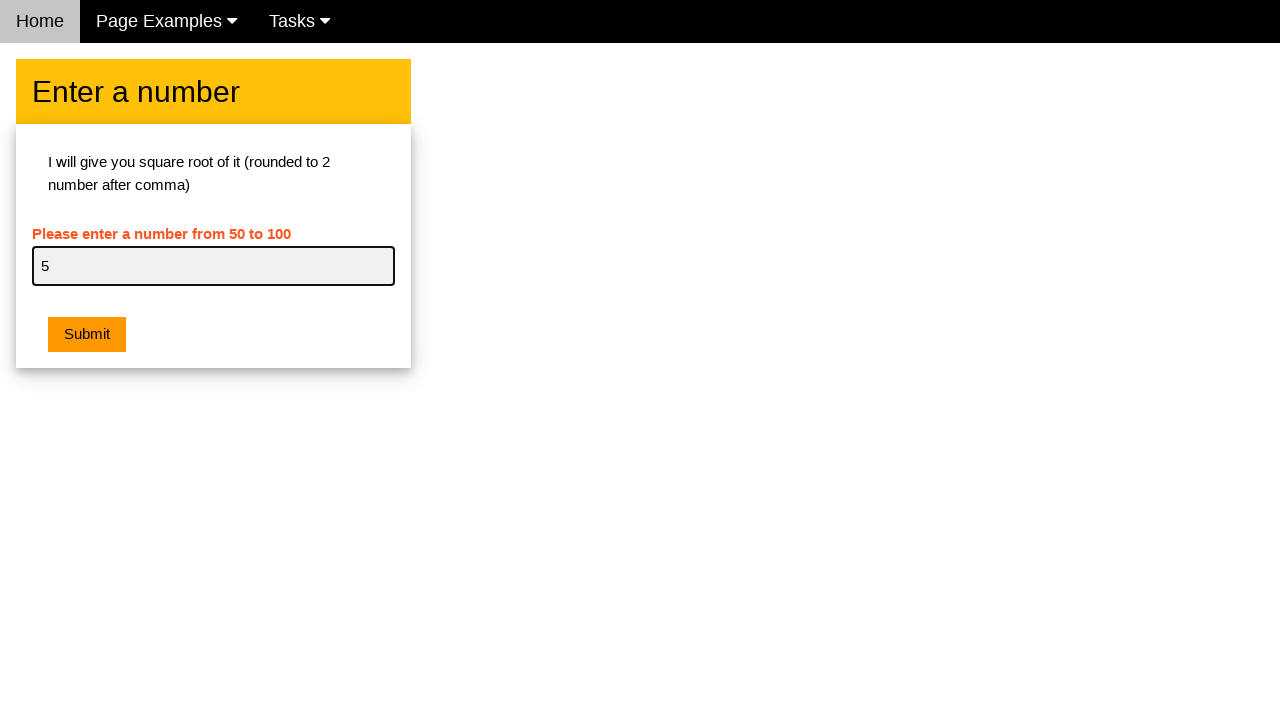

Clicked submit button at (87, 335) on .w3-btn
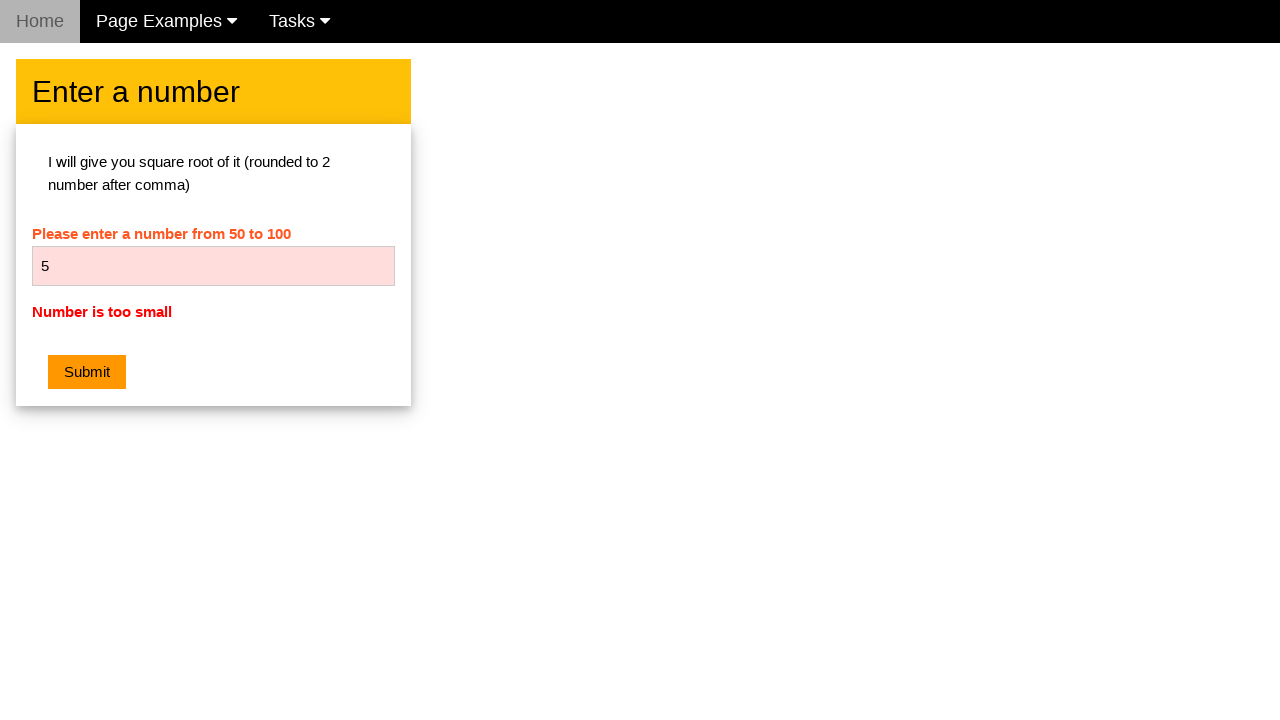

Retrieved error message text
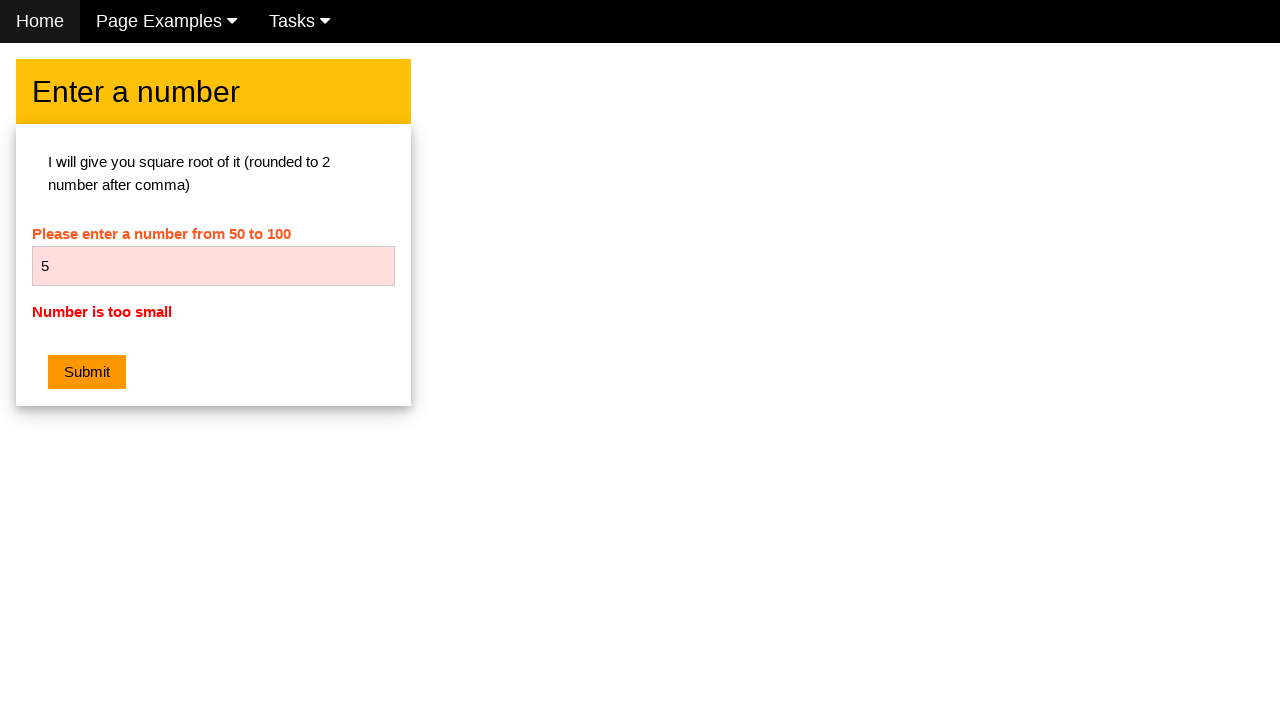

Verified error message equals 'Number is too small'
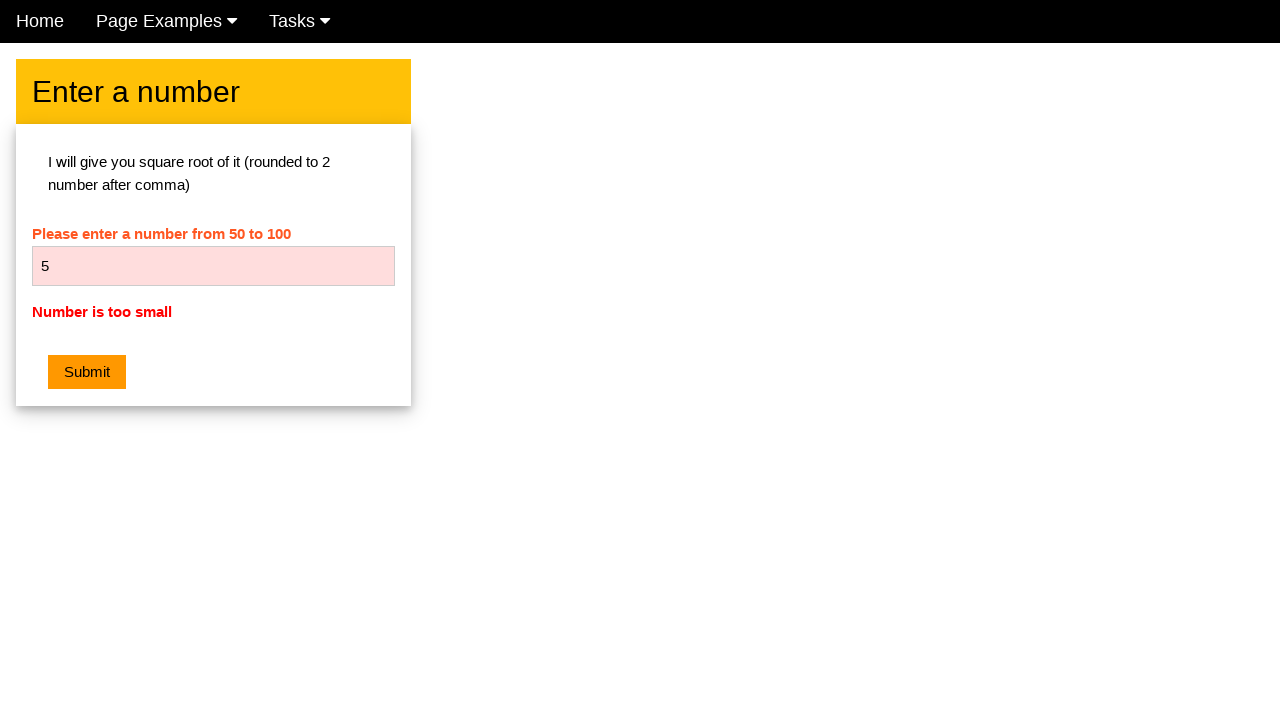

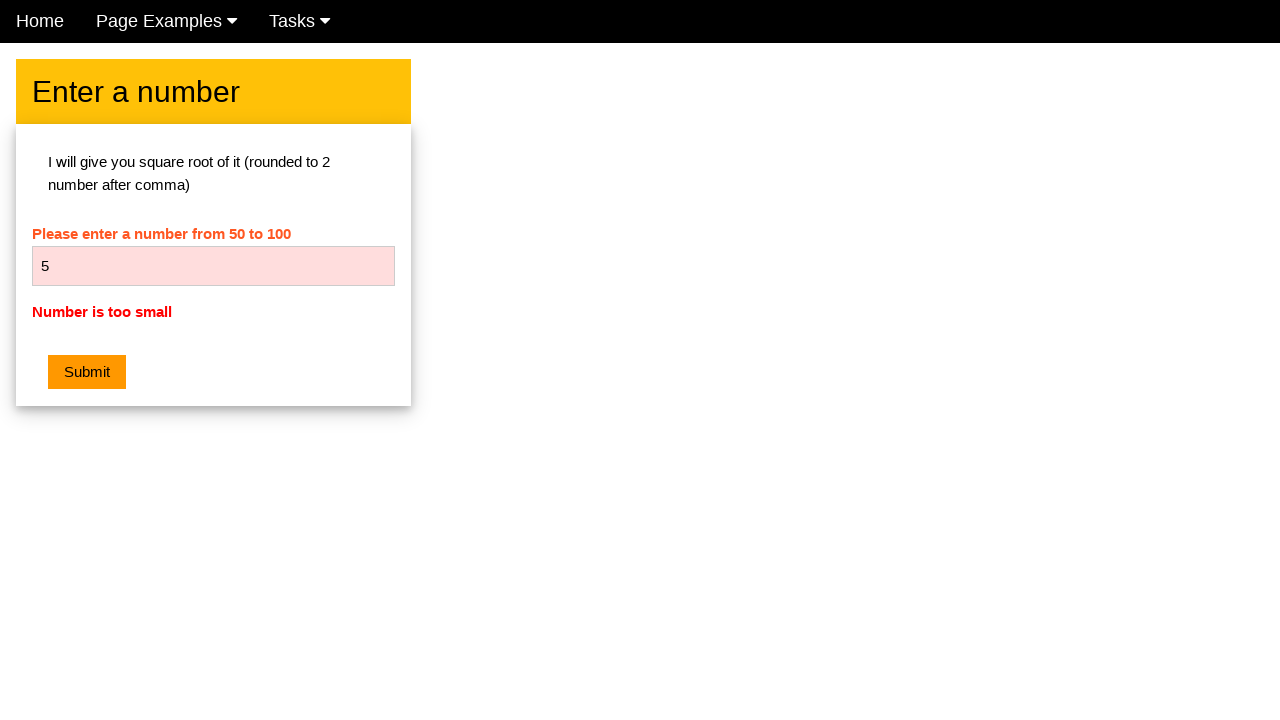